Tests the Playwright homepage by verifying the page title contains "Playwright", checking the "Get Started" link has the correct href attribute, clicking it, and verifying navigation to the intro page.

Starting URL: https://playwright.dev/

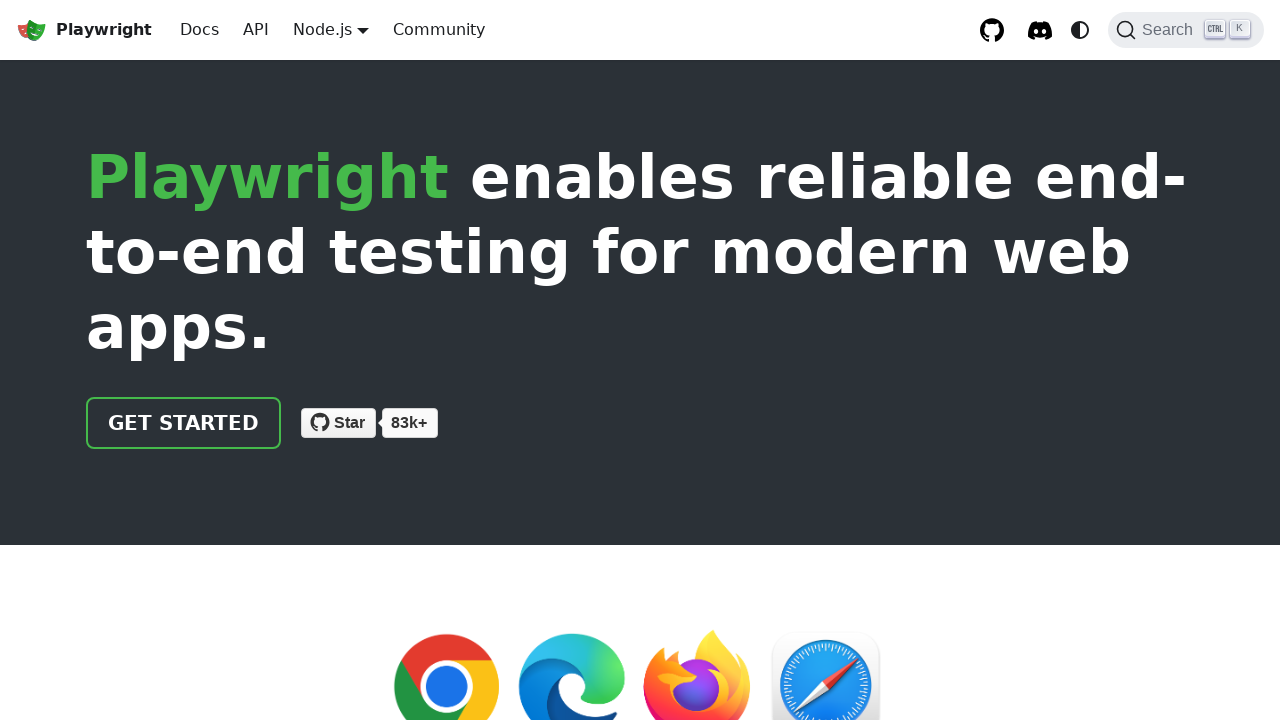

Verified page title contains 'Playwright'
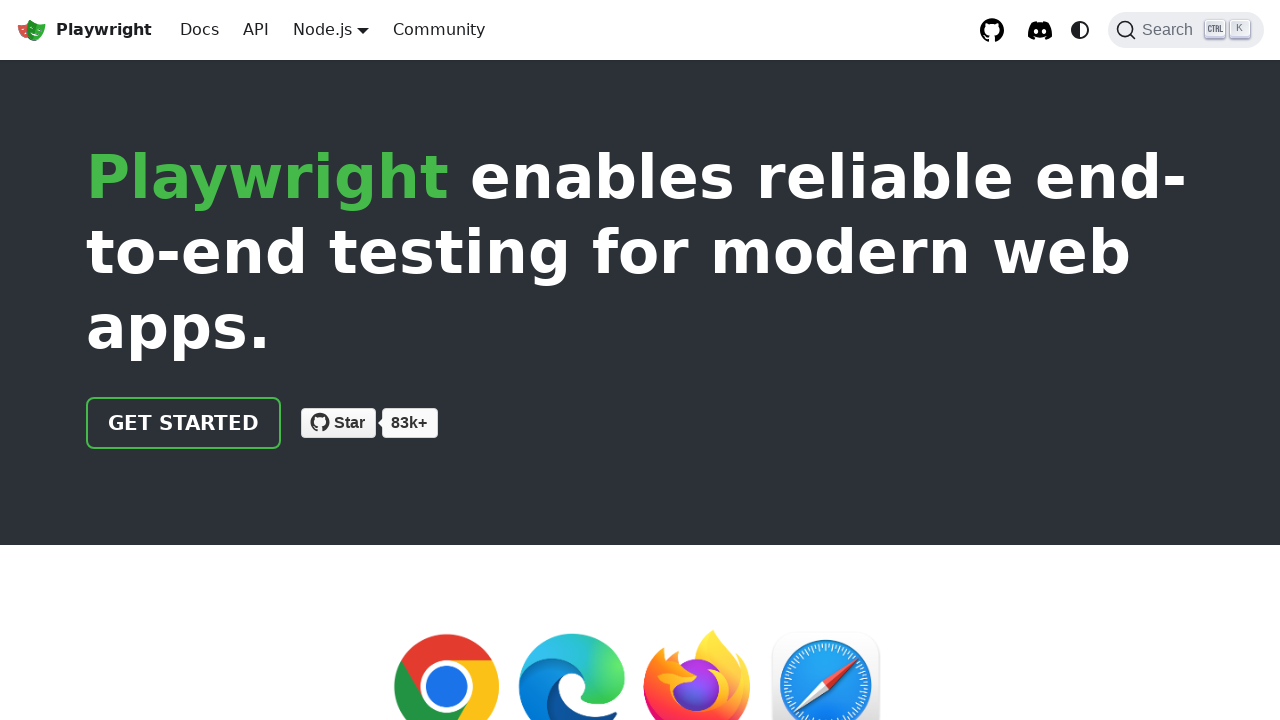

Located the 'Get Started' link
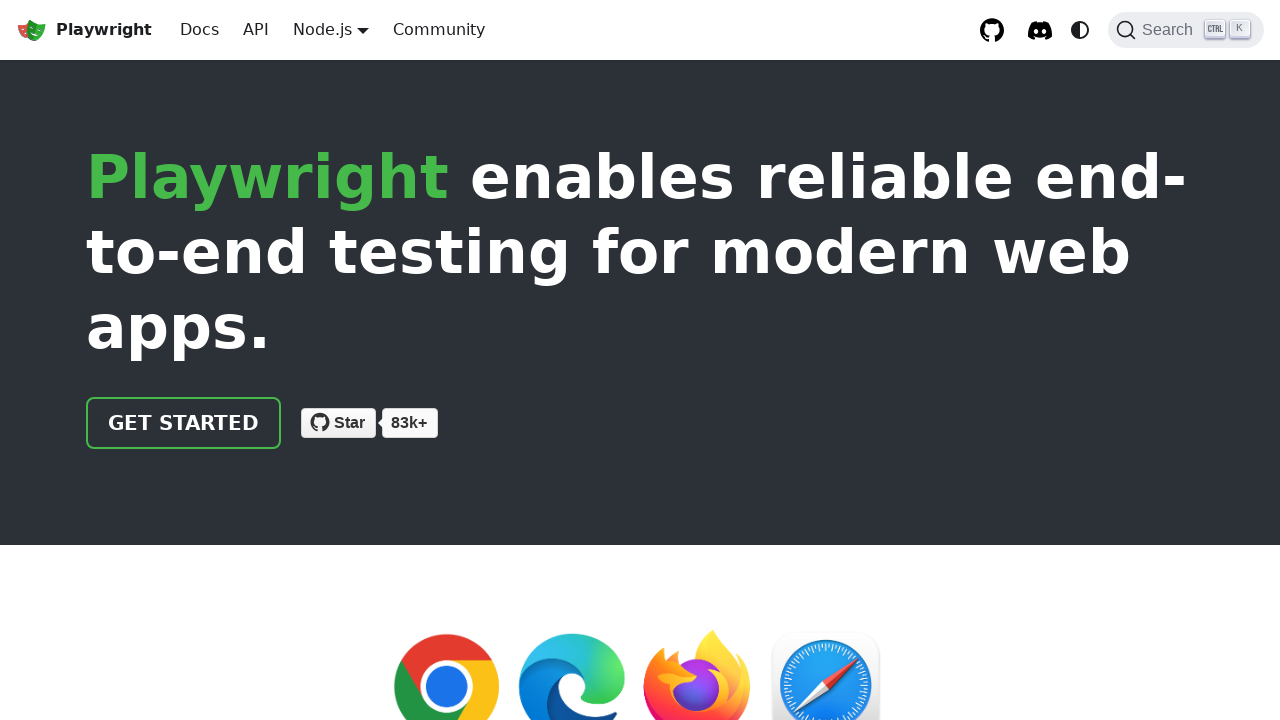

Verified 'Get Started' link has href attribute '/docs/intro'
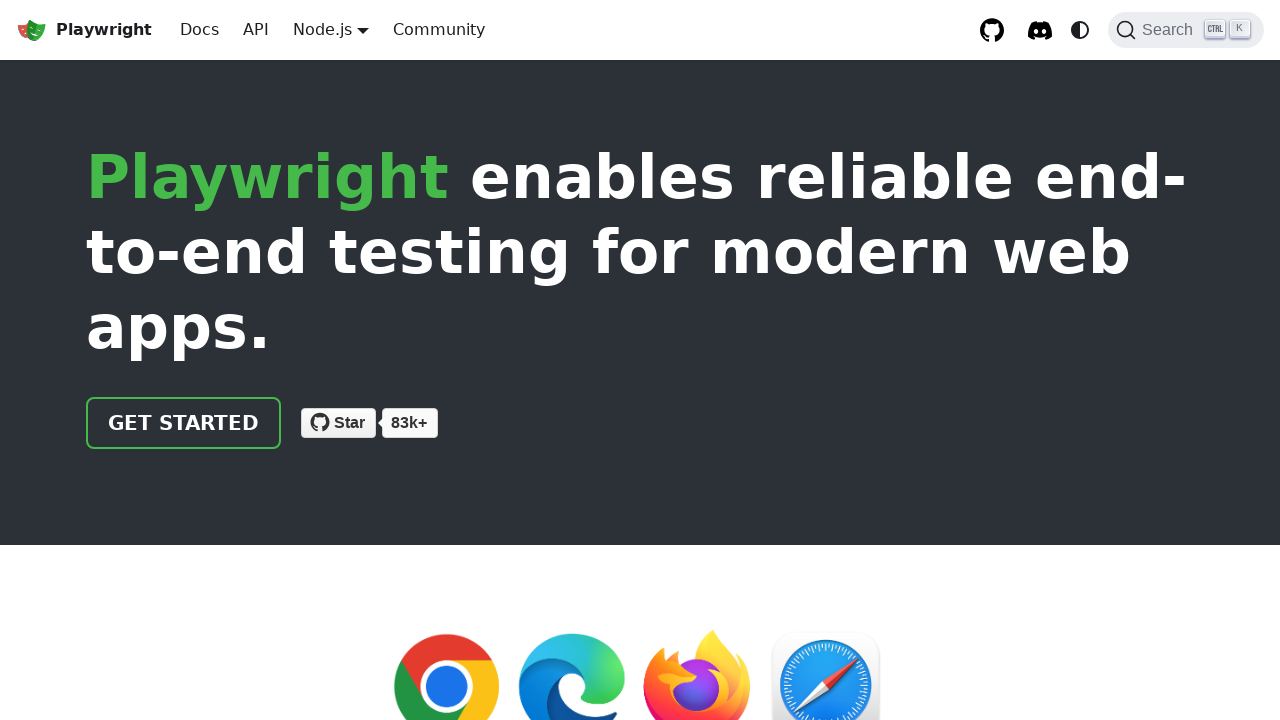

Clicked the 'Get Started' link at (184, 423) on internal:text="Get Started"i
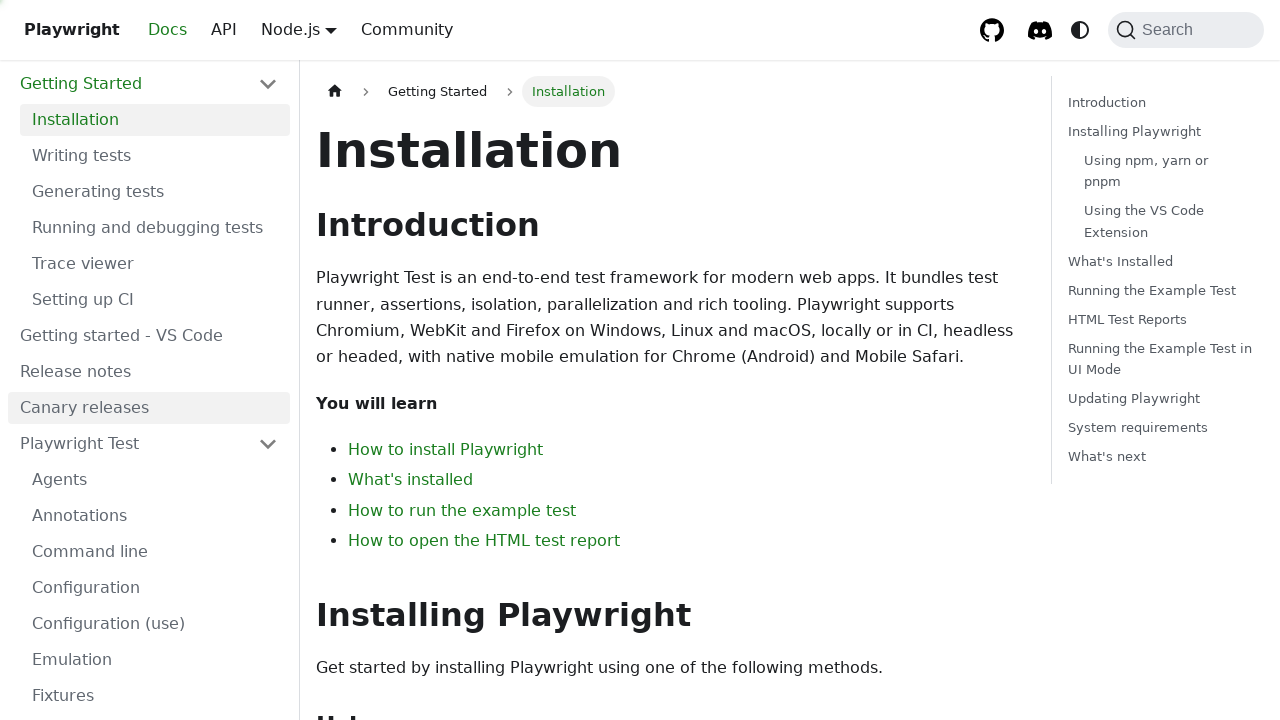

Verified navigation to intro page - URL contains 'intro'
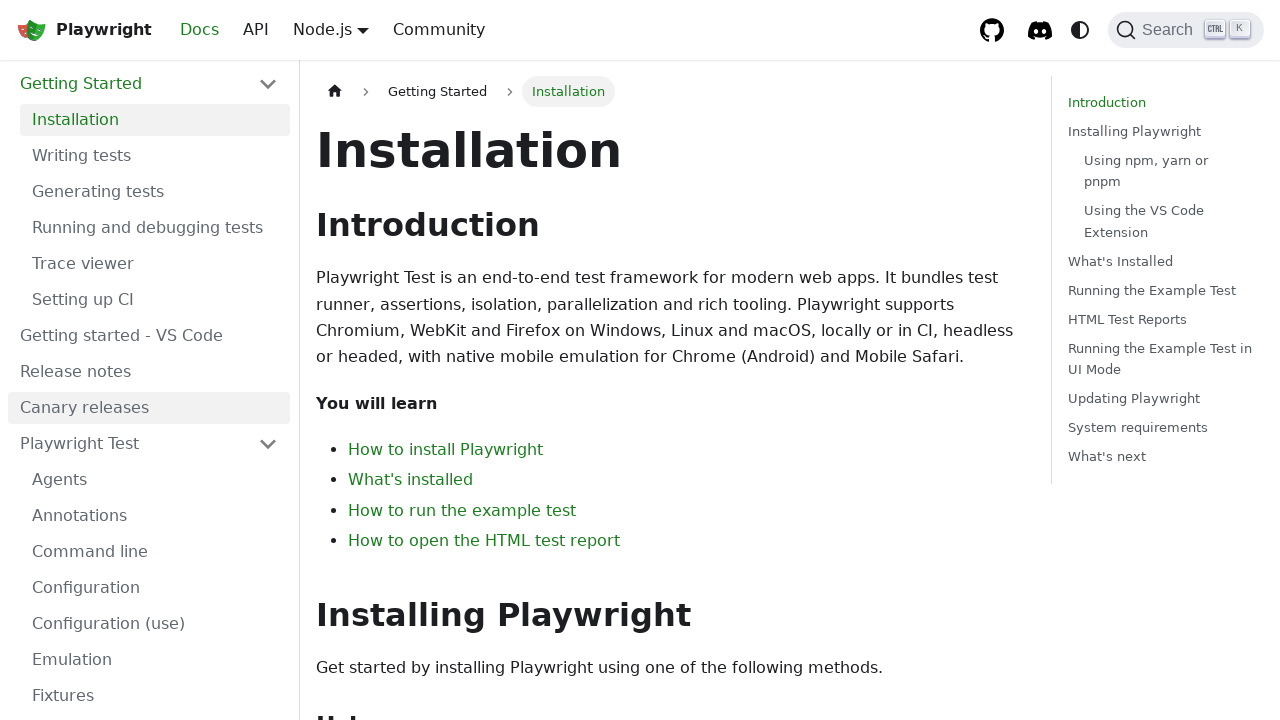

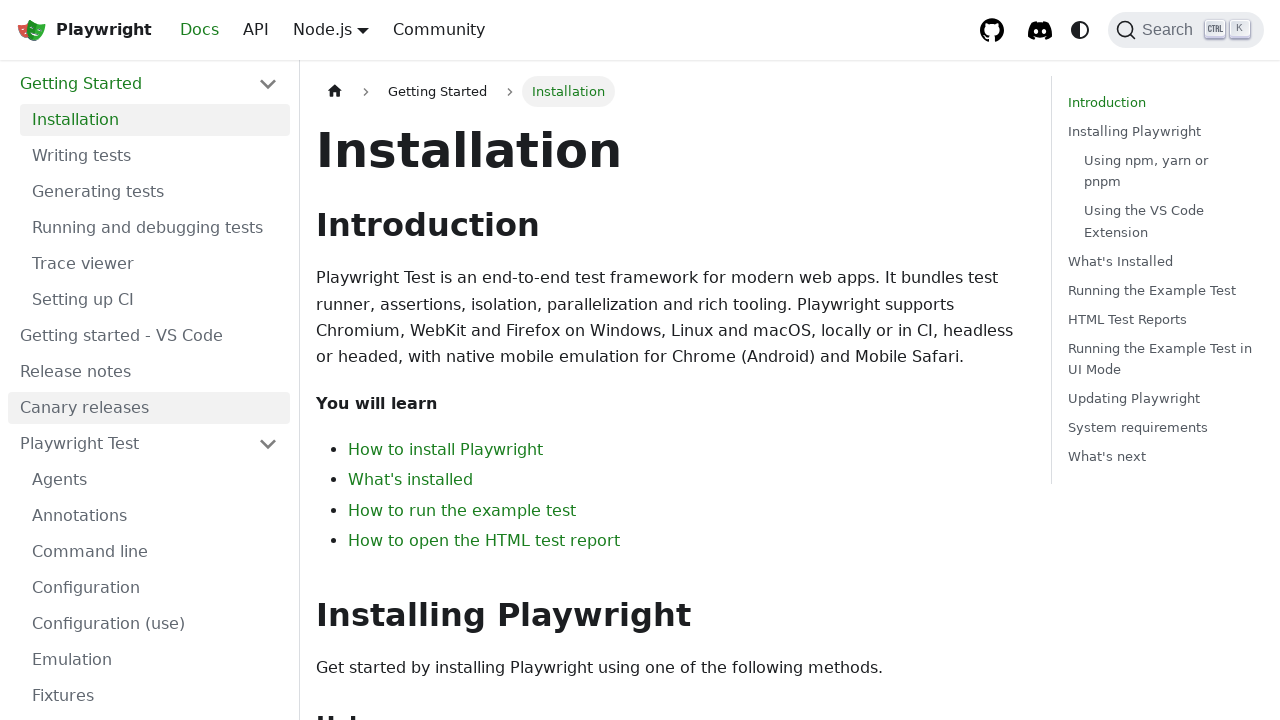